Navigates through Kenko Global website, clicks on product categories, extracts link information, and handles multiple browser windows

Starting URL: https://kenkoglobal.com/

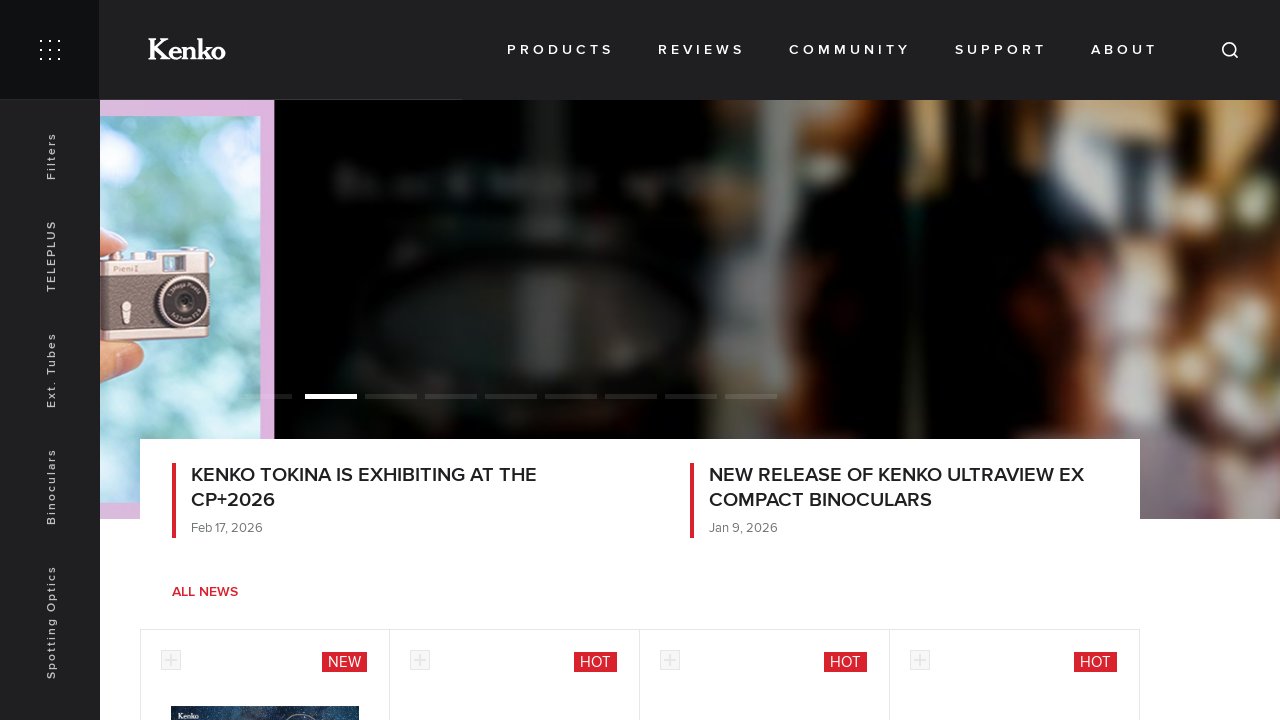

Clicked on first product category at (560, 50) on xpath=/html/body/div[1]/div[2]/div[2]/div[1]/a/div
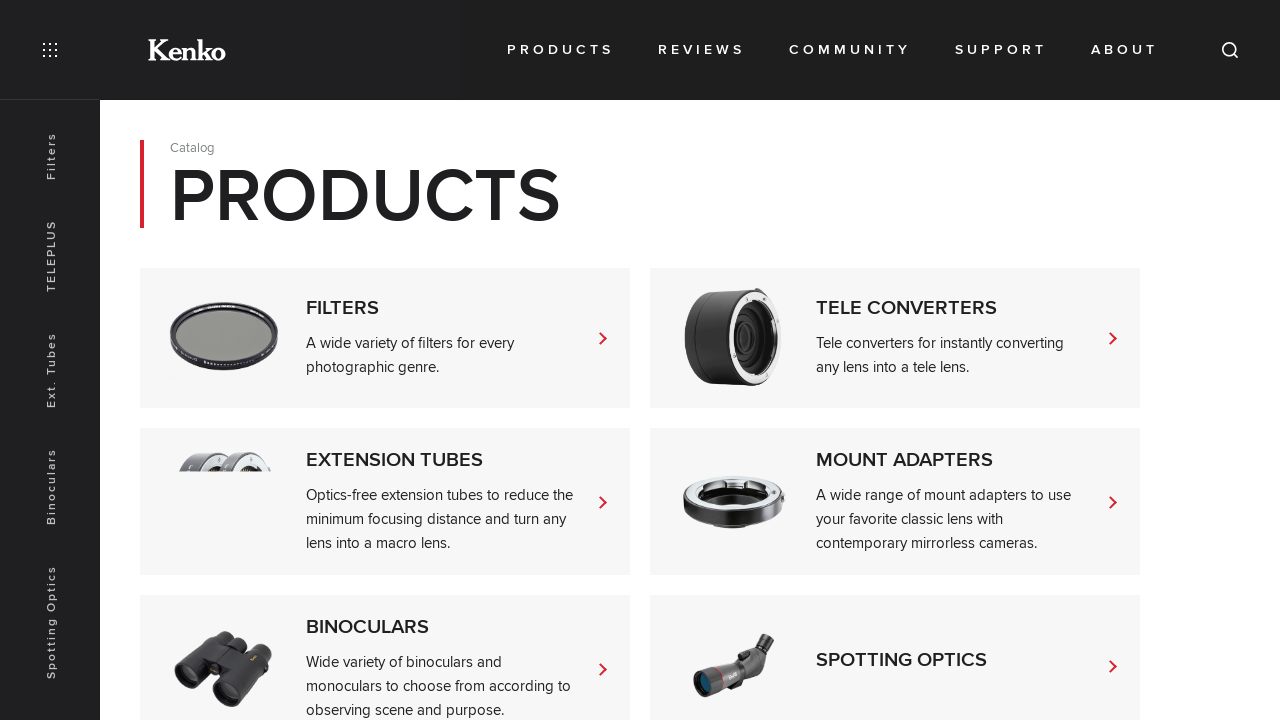

Clicked on subcategory link at (1107, 561) on xpath=/html/body/div[5]/div/div[3]/div[1]/div/div/a
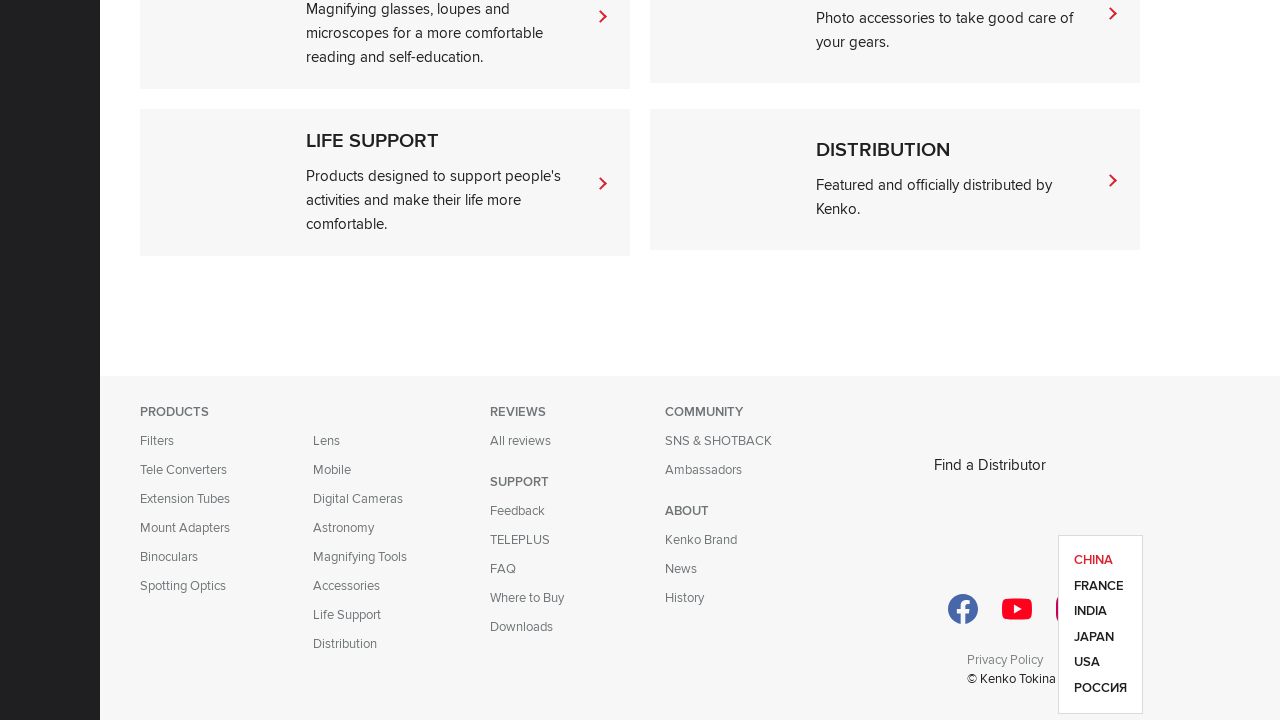

Retrieved all links in the product block
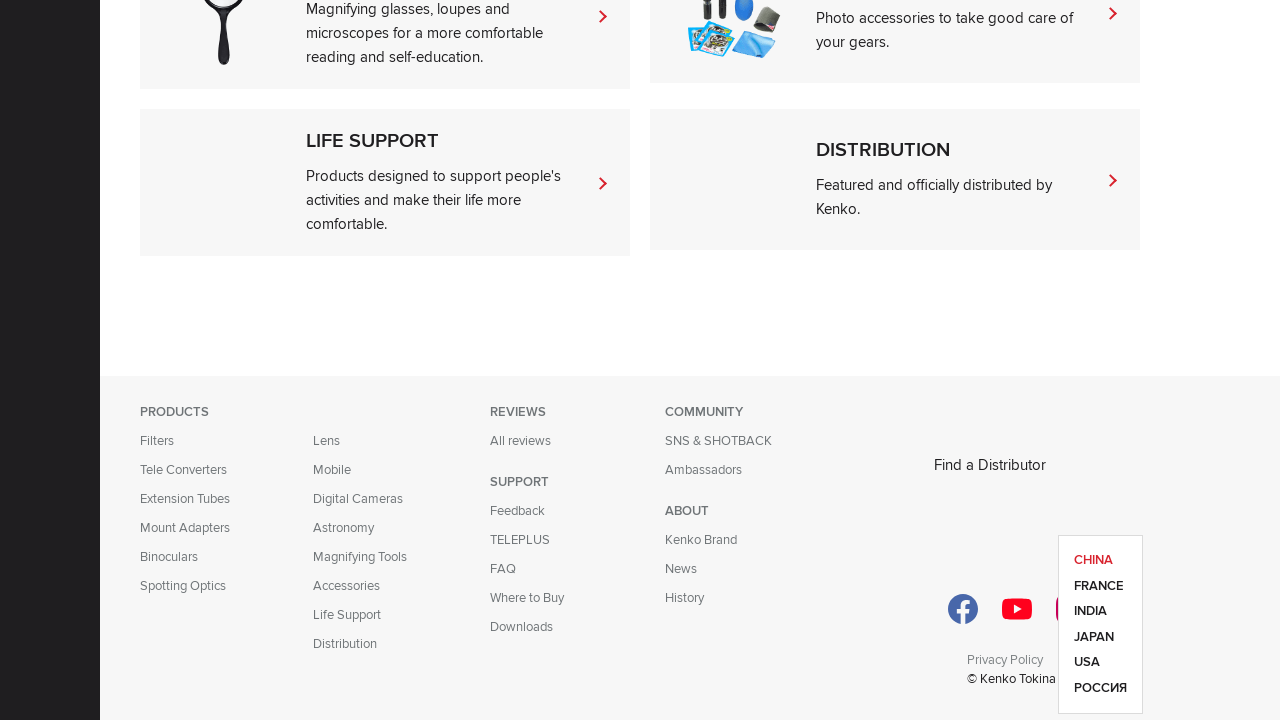

Clicked on first product link, expecting new window to open at (1100, 561) on xpath=/html/body/div[5]/div/div[3]/div[1]/div/div/div/a[1]
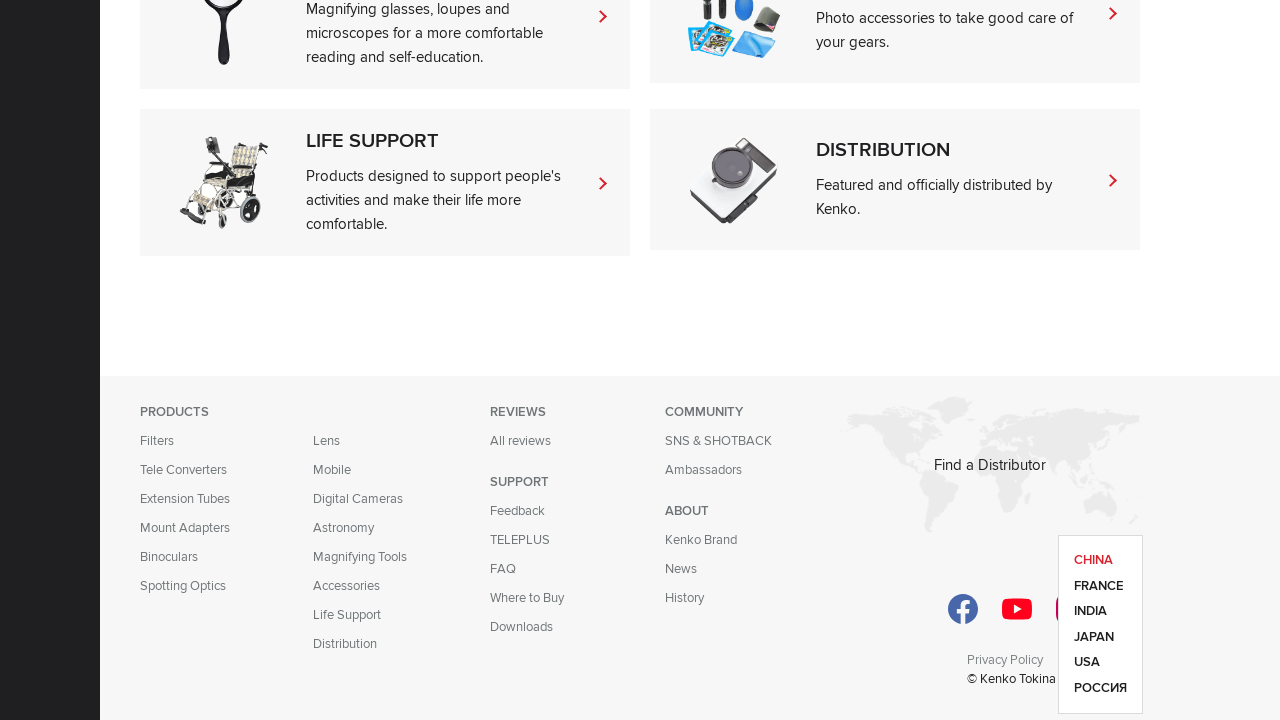

New browser window opened and captured
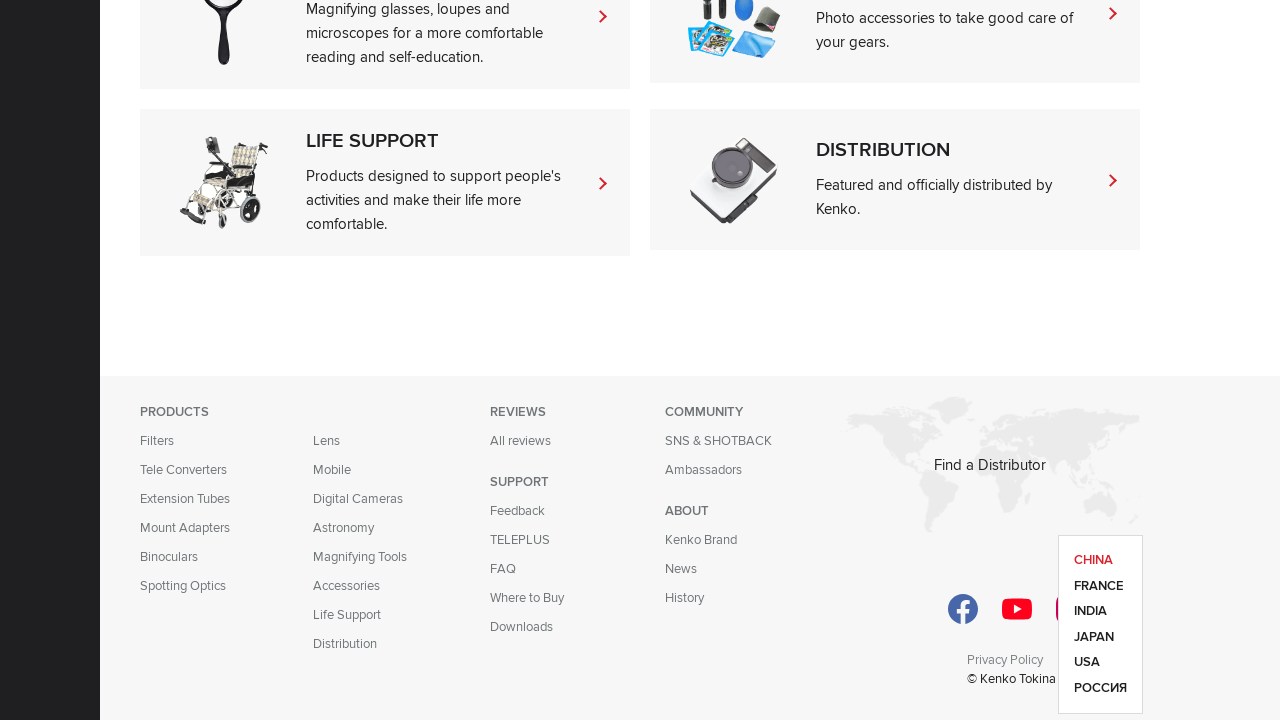

Switched context to new page
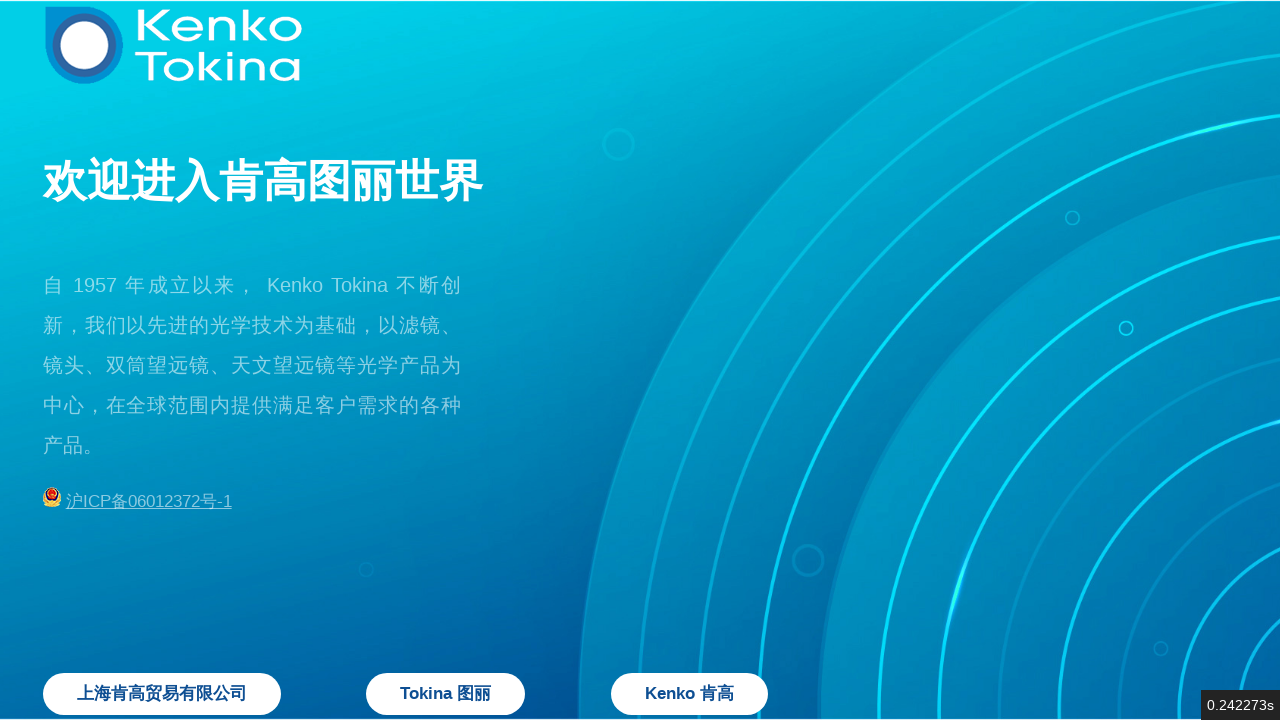

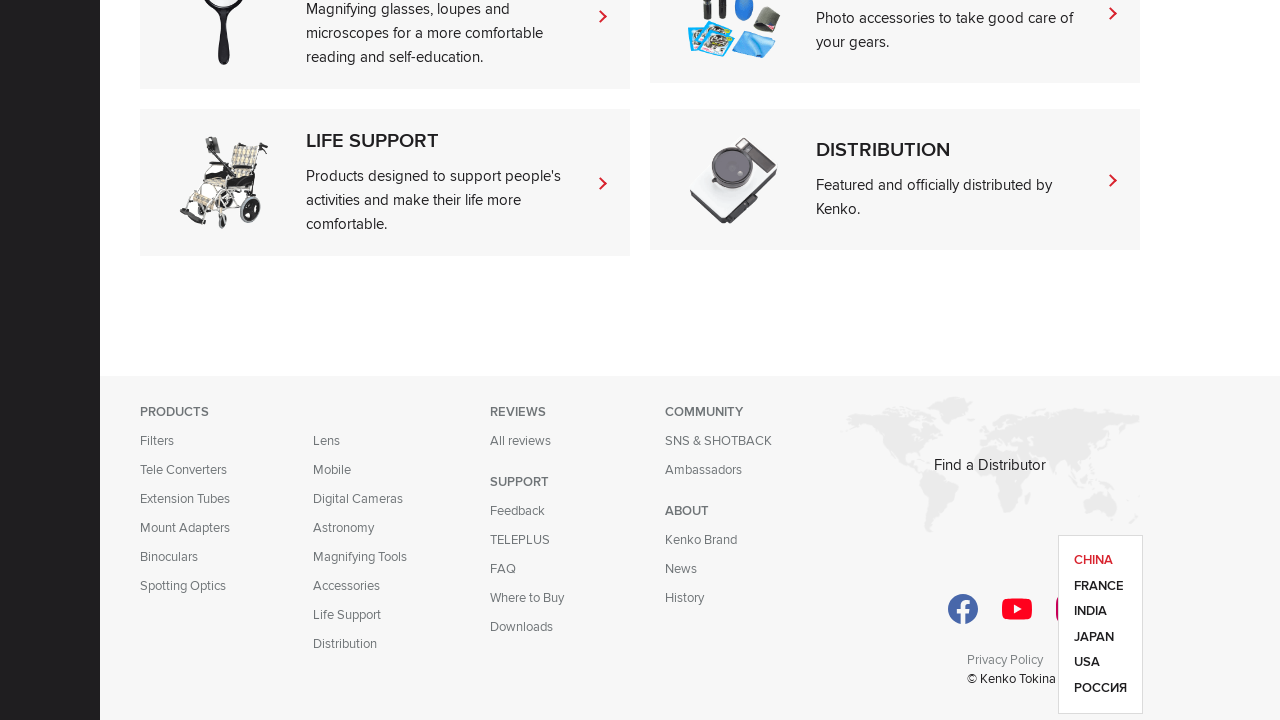